Tests form filling functionality on a practice QA website by entering personal information, selecting radio buttons and checkboxes

Starting URL: https://awesomeqa.com/practice.html

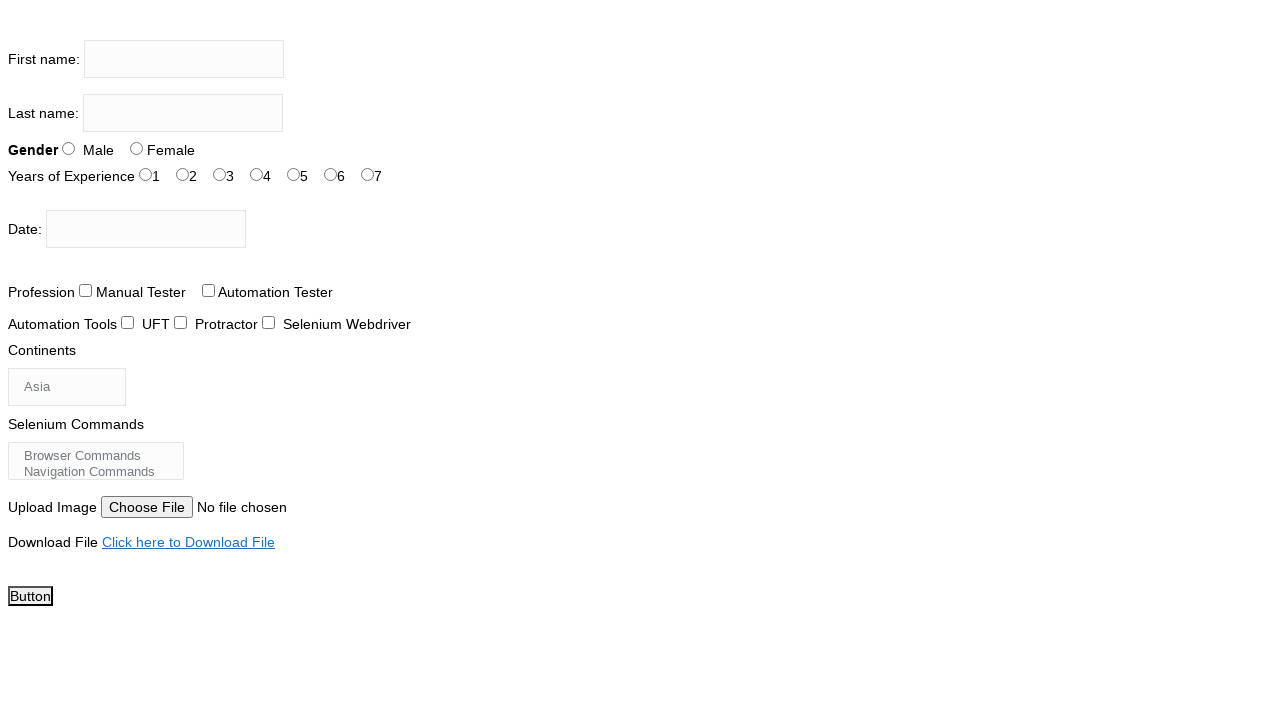

Filled first name field with 'Minion' on input[name='firstname']
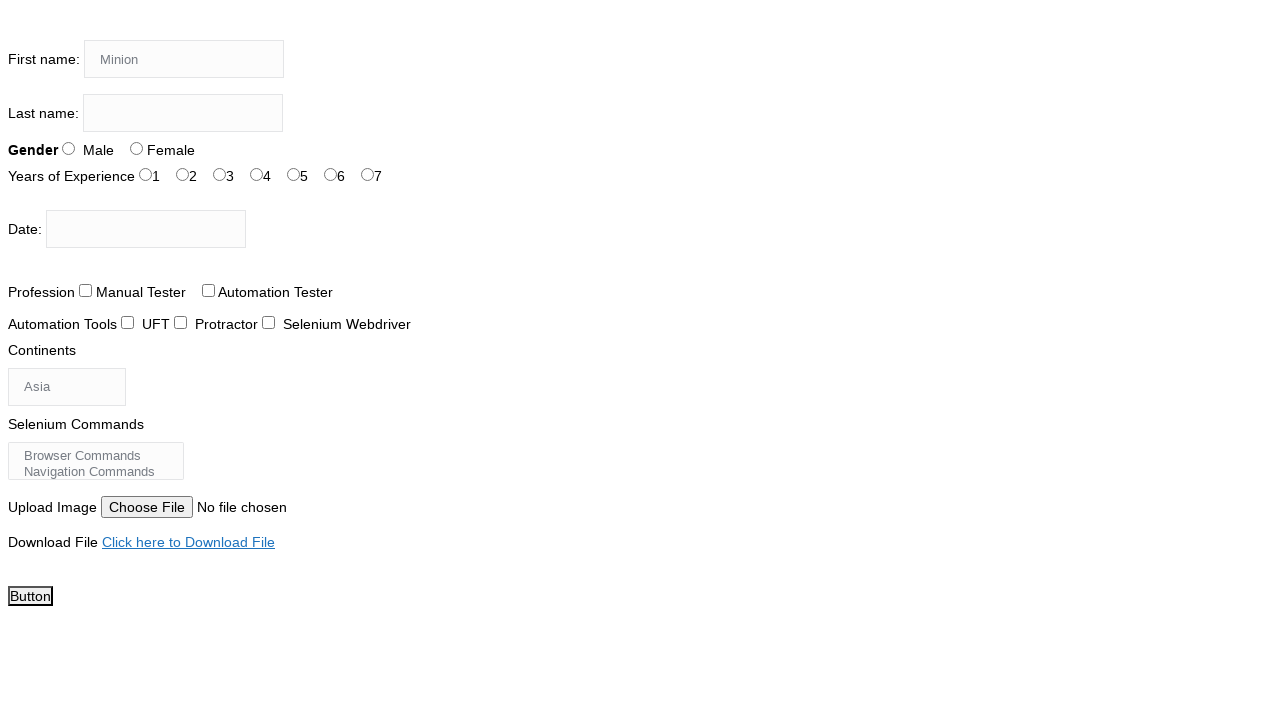

Filled last name field with 'Bow' on input[name='lastname']
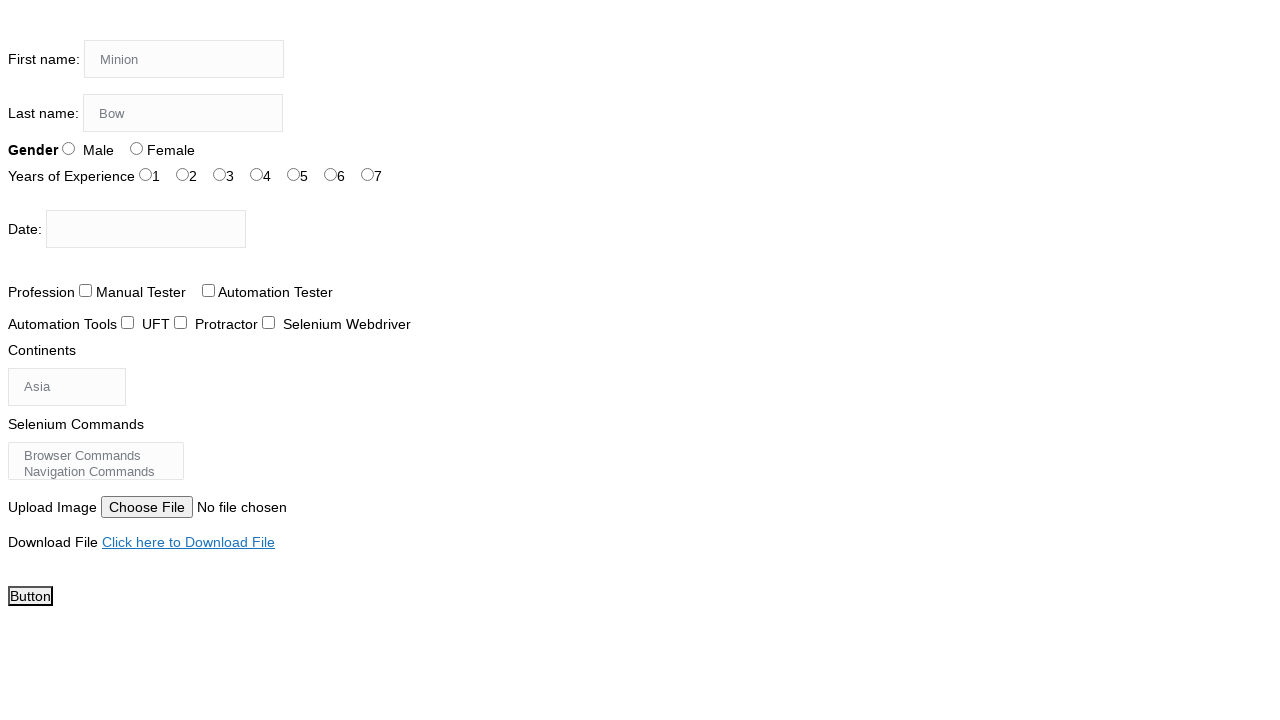

Selected gender radio button at (68, 148) on #sex-0
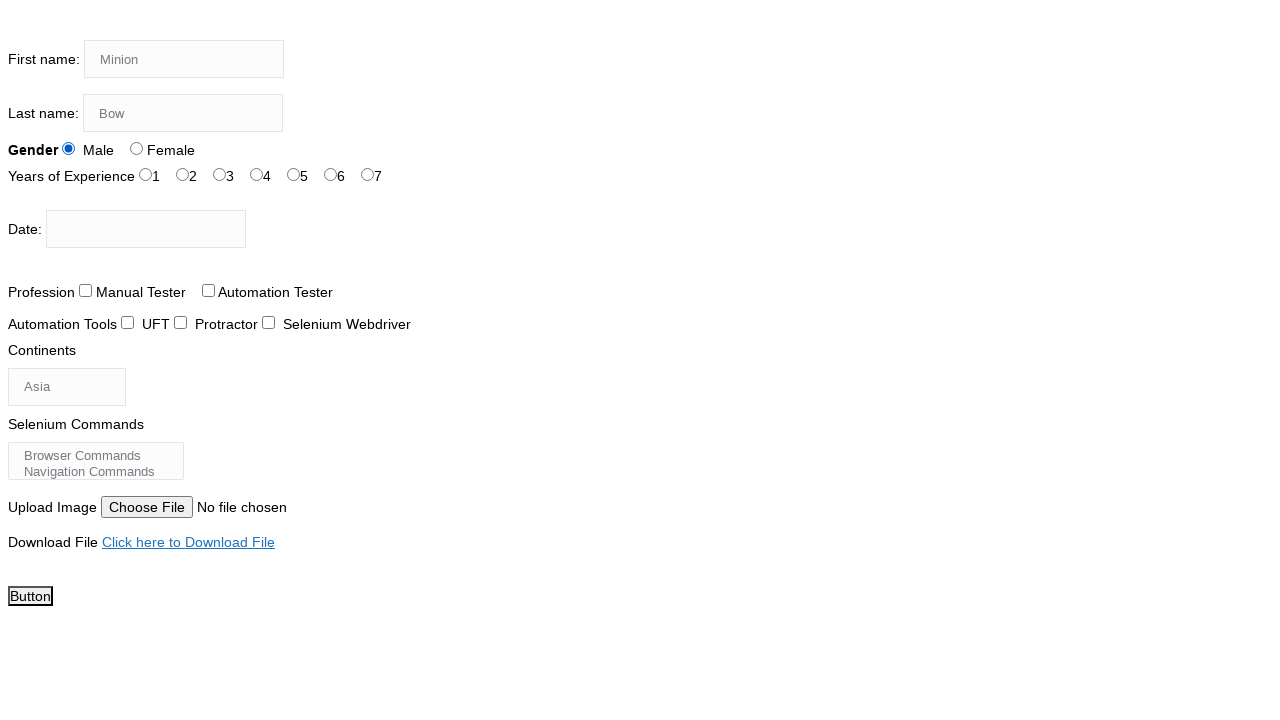

Selected years of experience radio button at (220, 174) on #exp-2
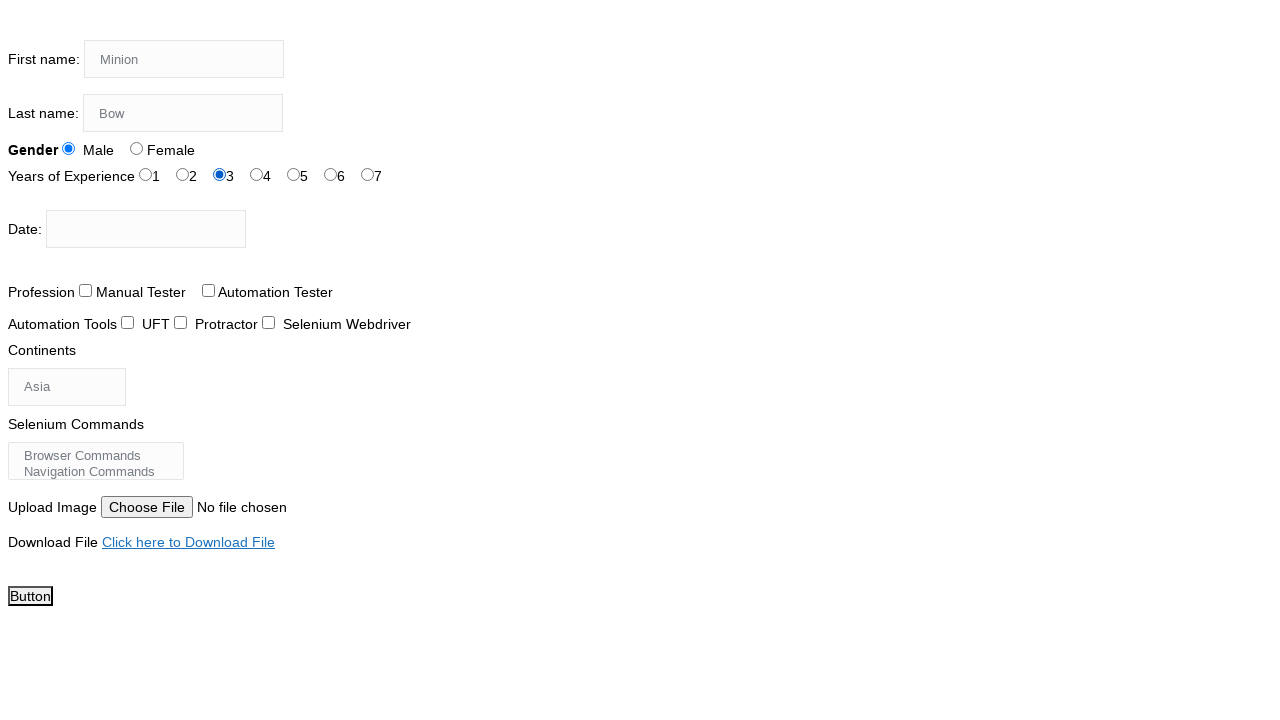

Filled date field with '12/14/2024' on #datepicker
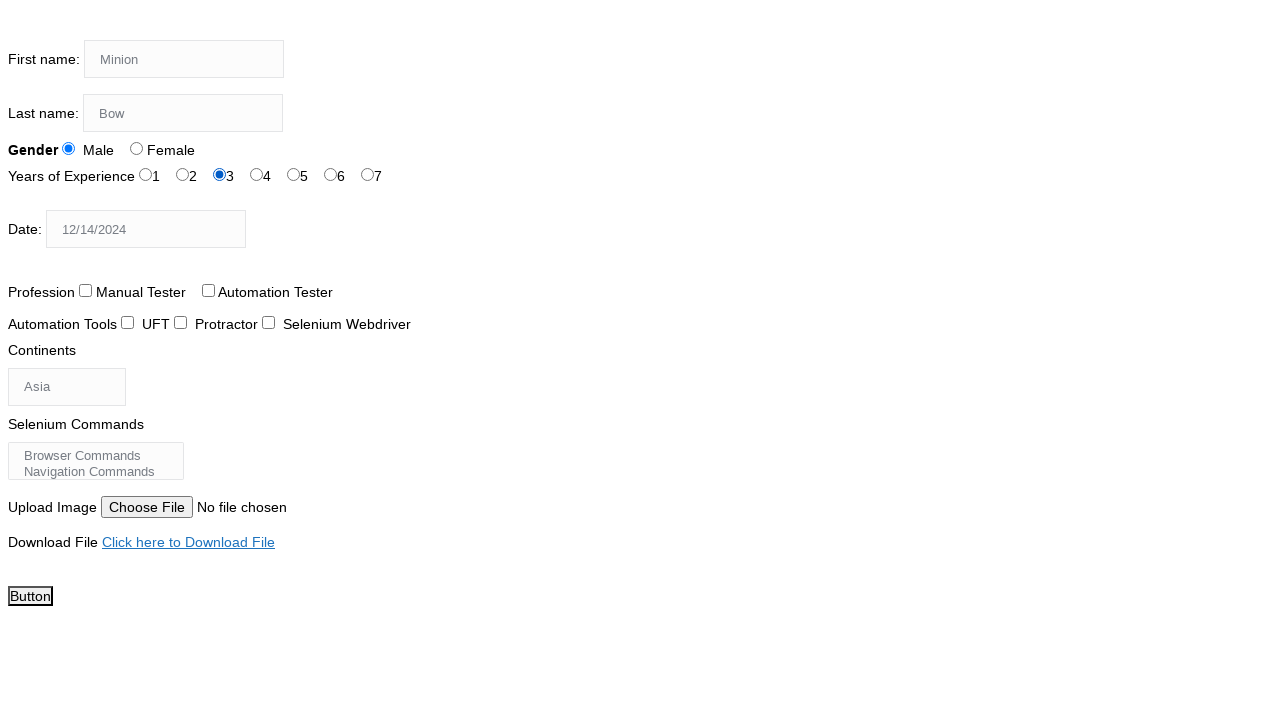

Selected profession checkbox at (208, 290) on #profession-1
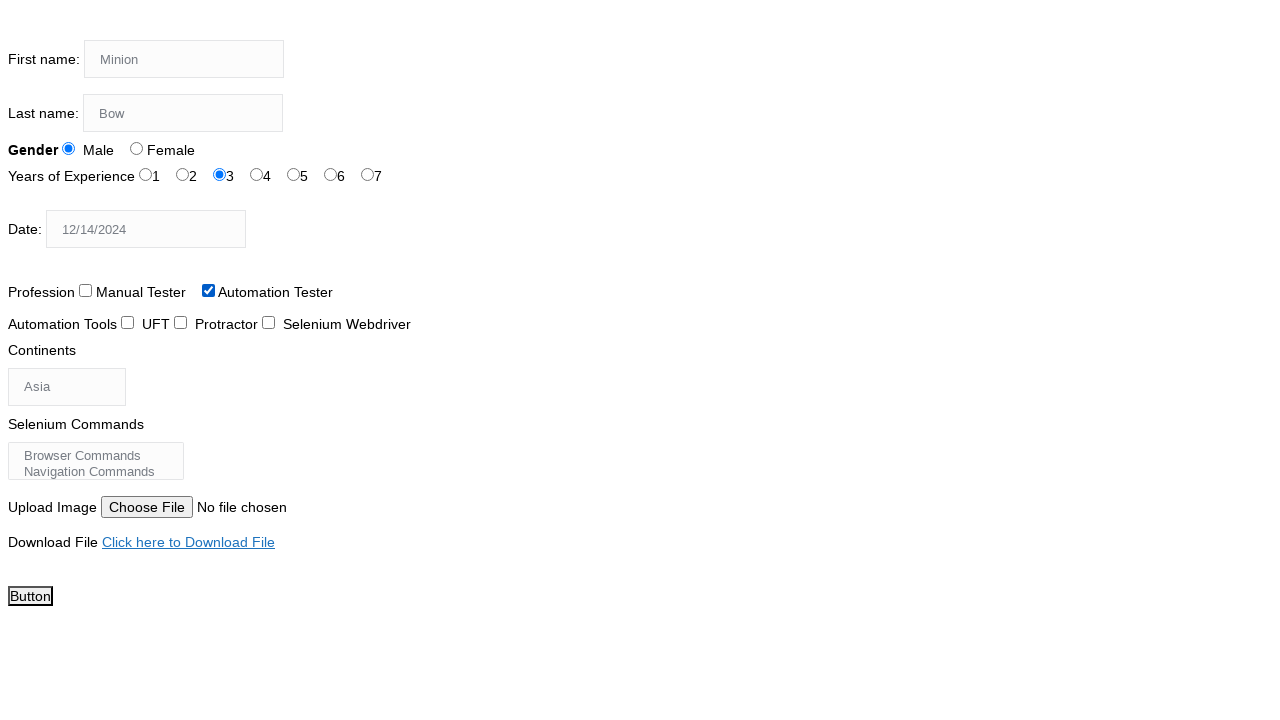

Selected automation tool checkbox at (268, 322) on #tool-2
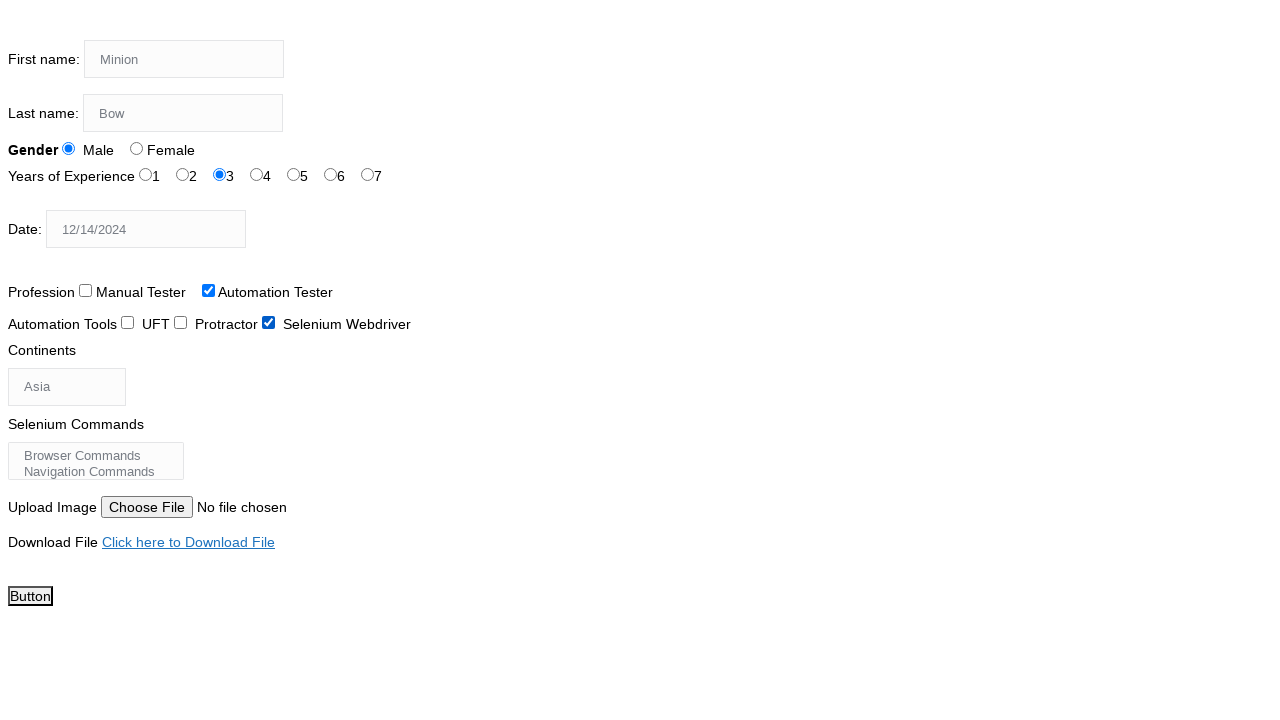

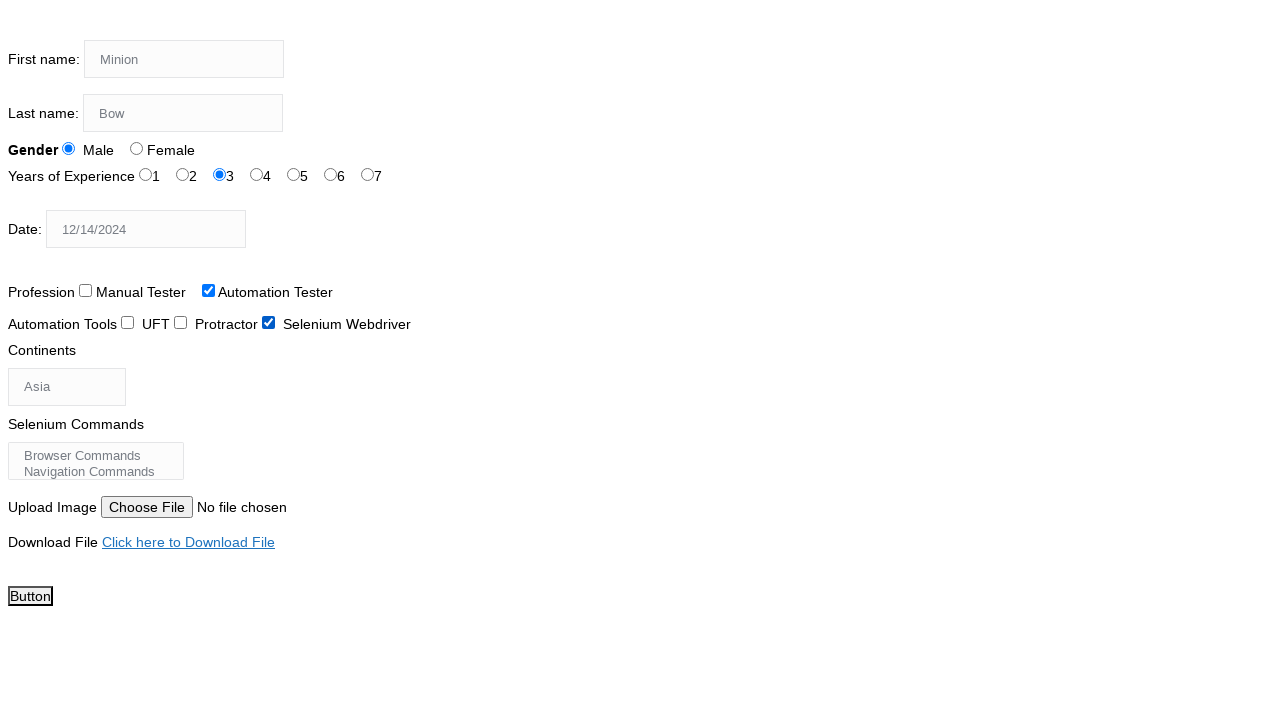